Navigates to the WebdriverIO website and waits for h3 elements to load on the page

Starting URL: https://webdriver.io

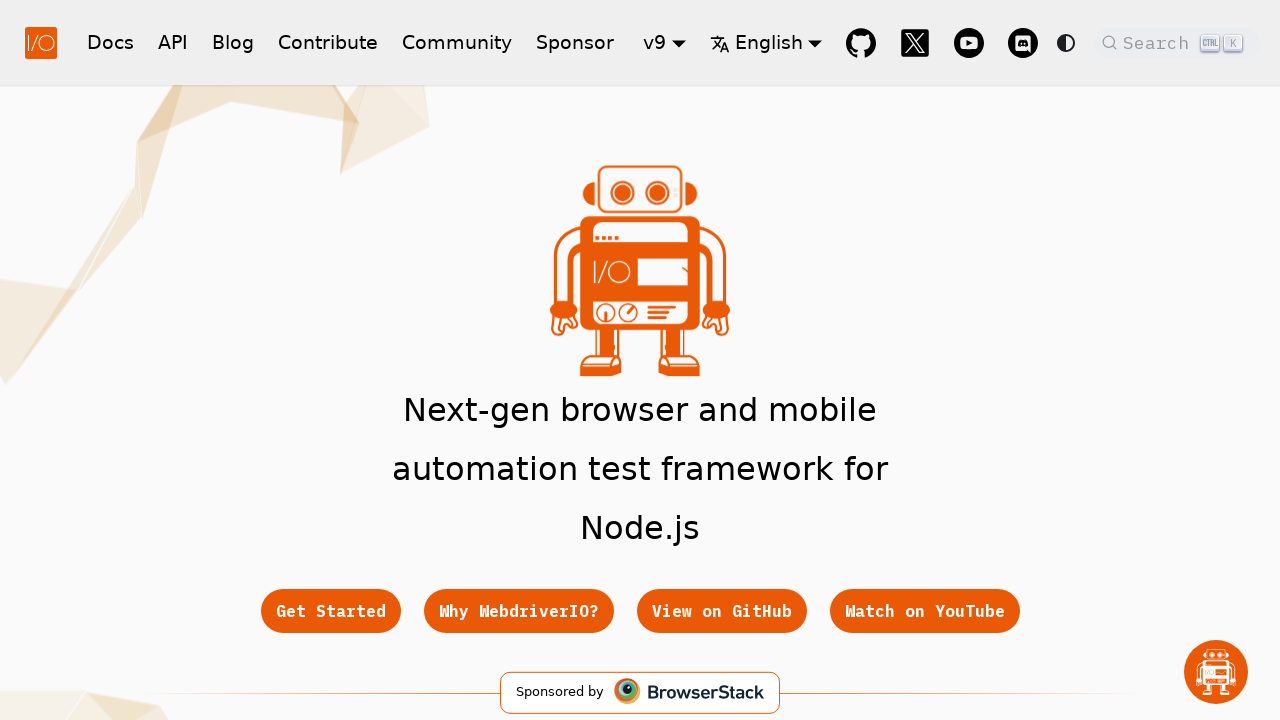

Navigated to https://webdriver.io and waited for h3 elements to load
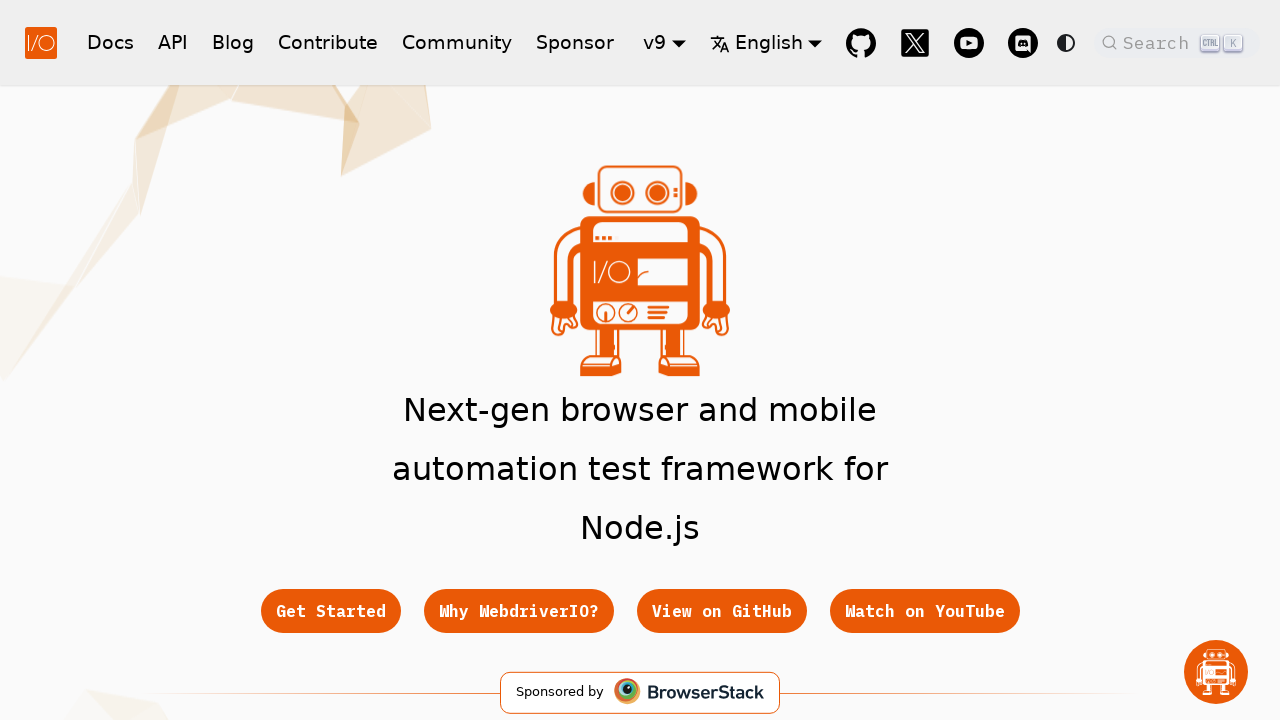

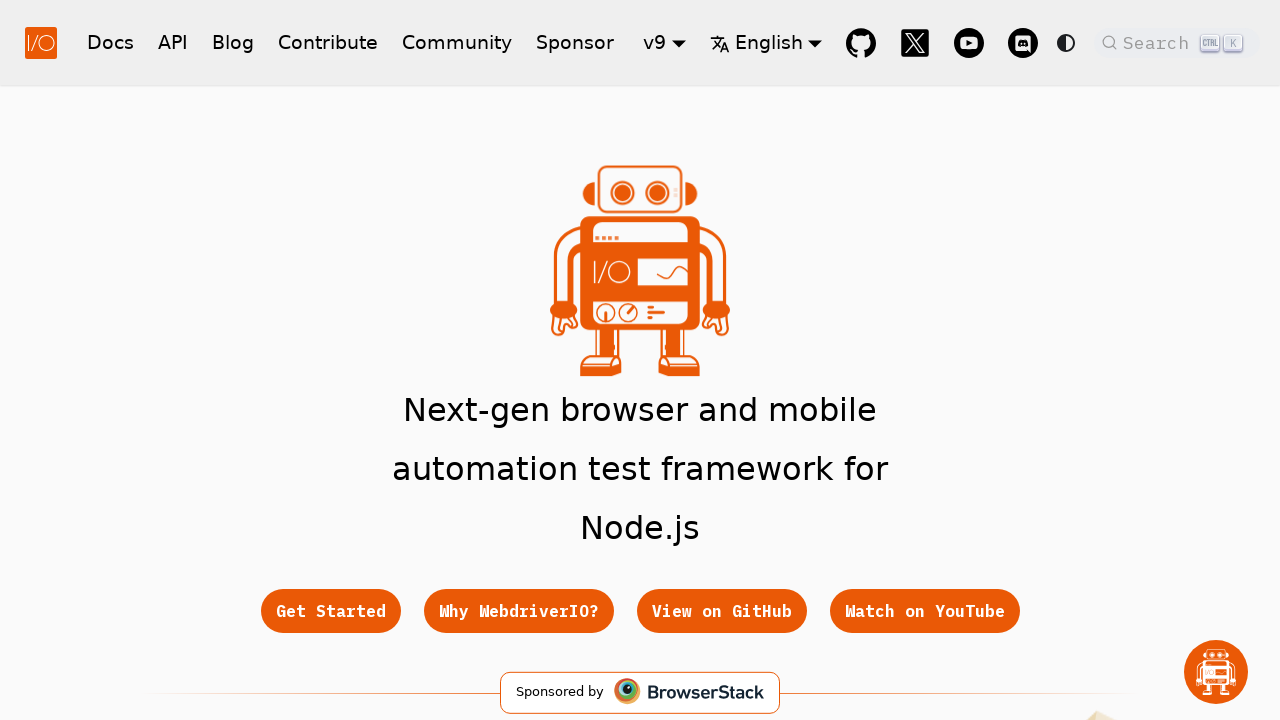